Tests that the complete all checkbox updates state when individual items are completed or cleared

Starting URL: https://demo.playwright.dev/todomvc

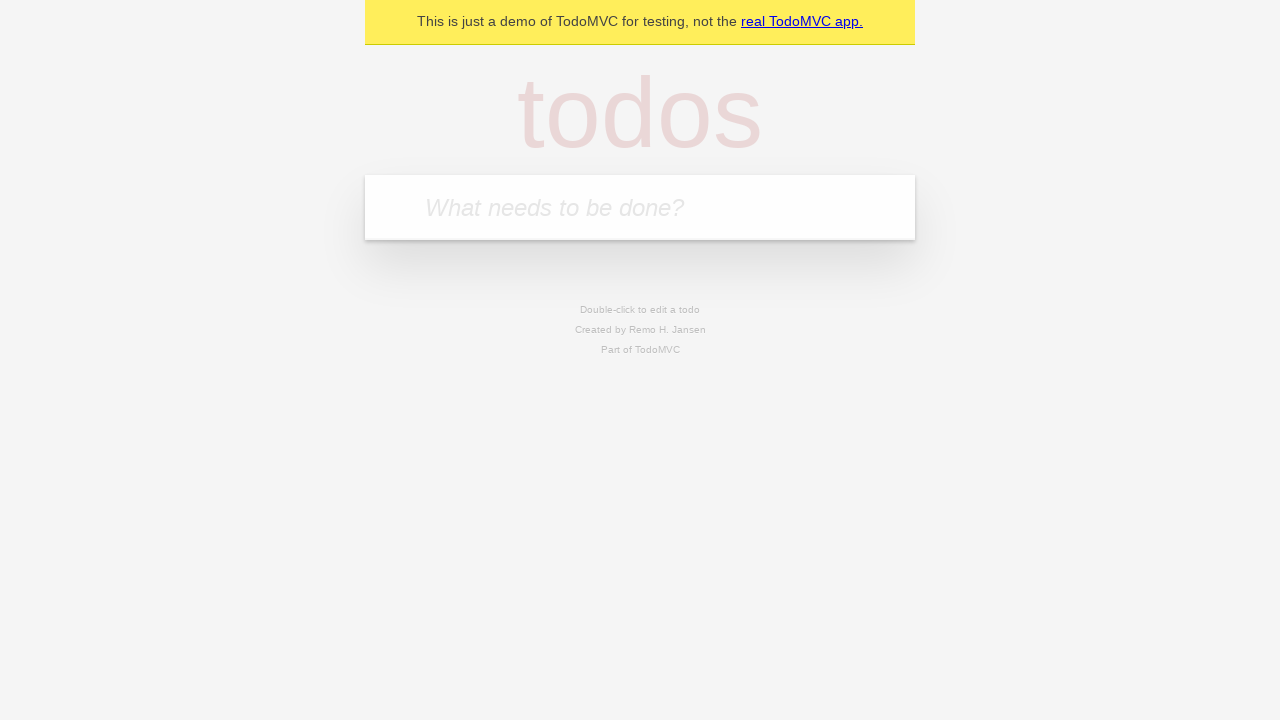

Filled todo input with 'buy some cheese' on internal:attr=[placeholder="What needs to be done?"i]
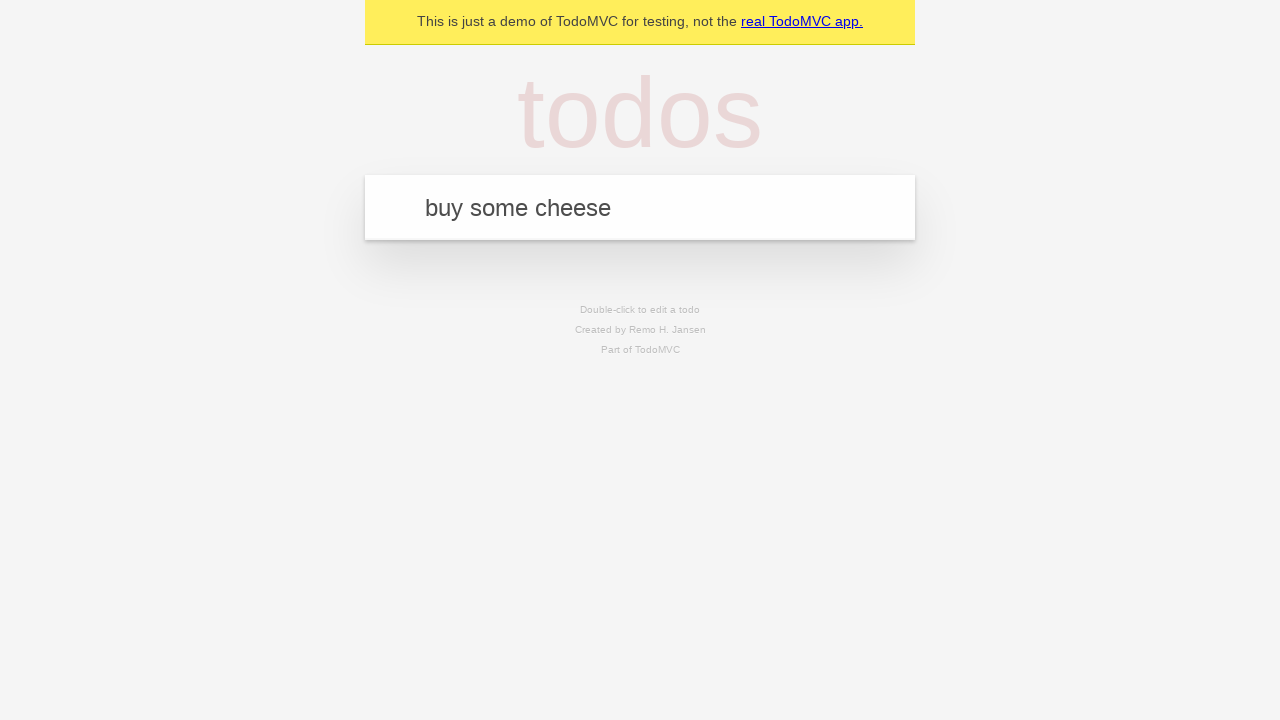

Pressed Enter to create first todo on internal:attr=[placeholder="What needs to be done?"i]
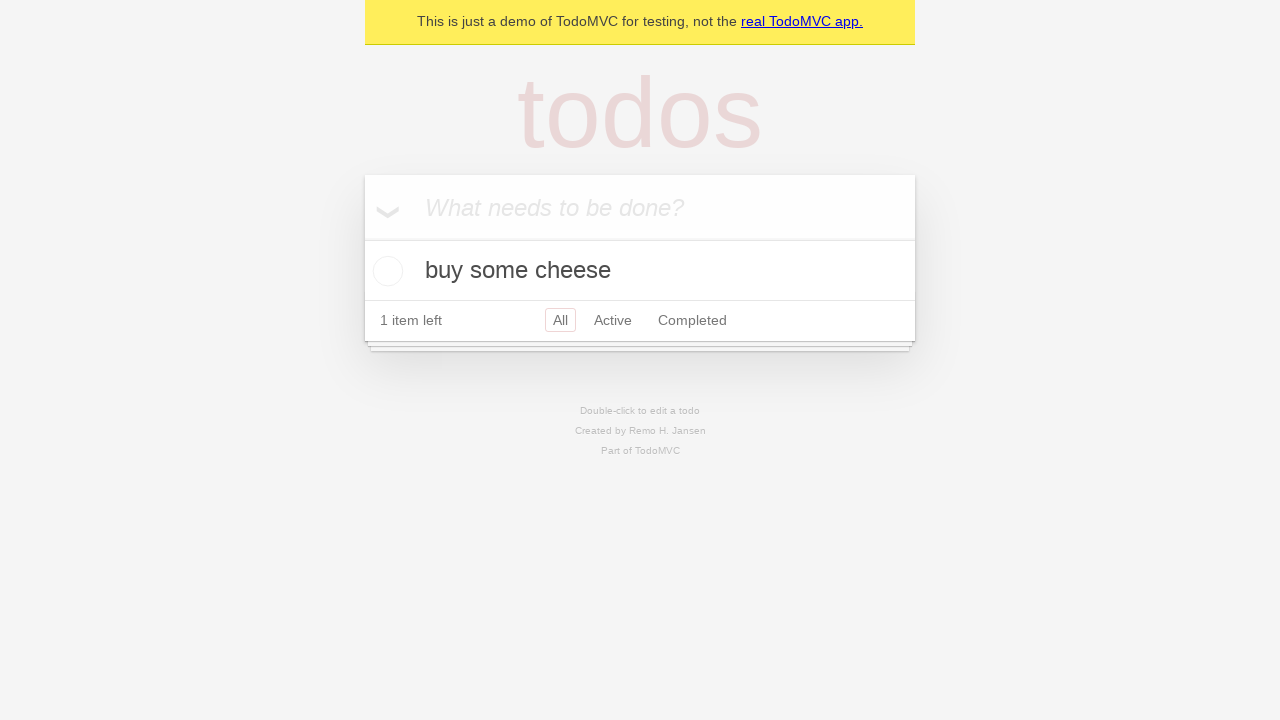

Filled todo input with 'feed the cat' on internal:attr=[placeholder="What needs to be done?"i]
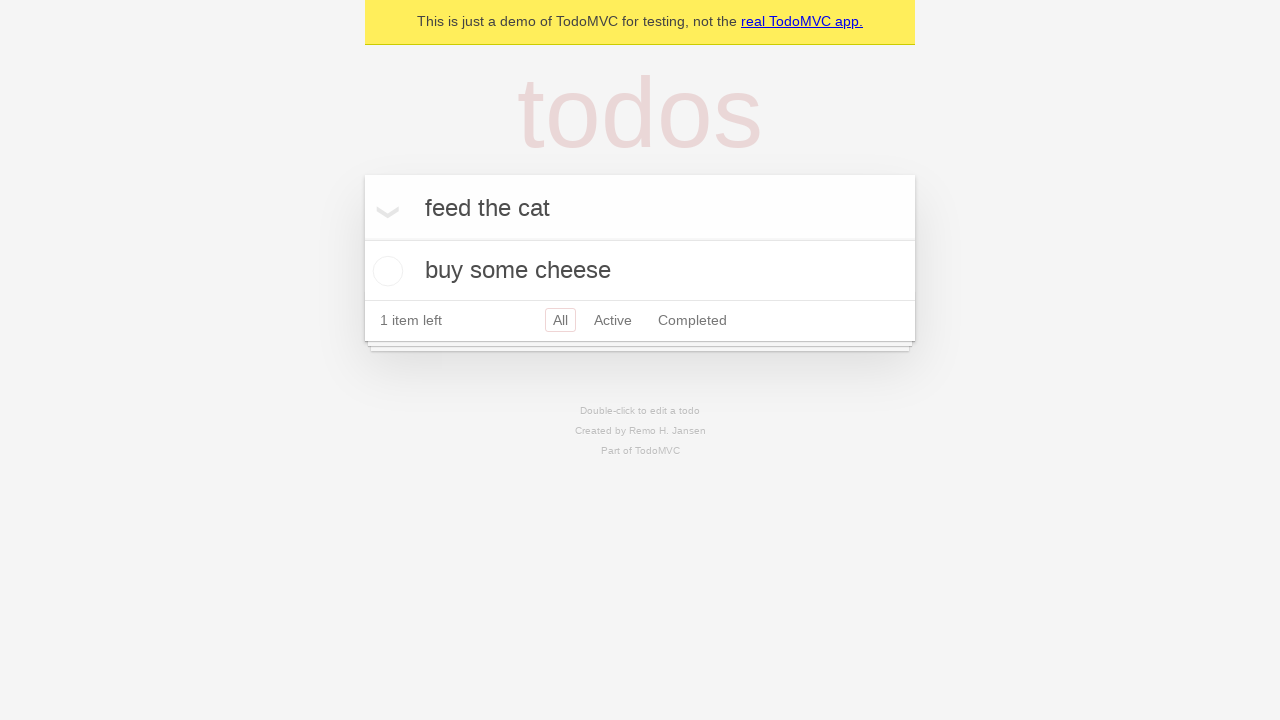

Pressed Enter to create second todo on internal:attr=[placeholder="What needs to be done?"i]
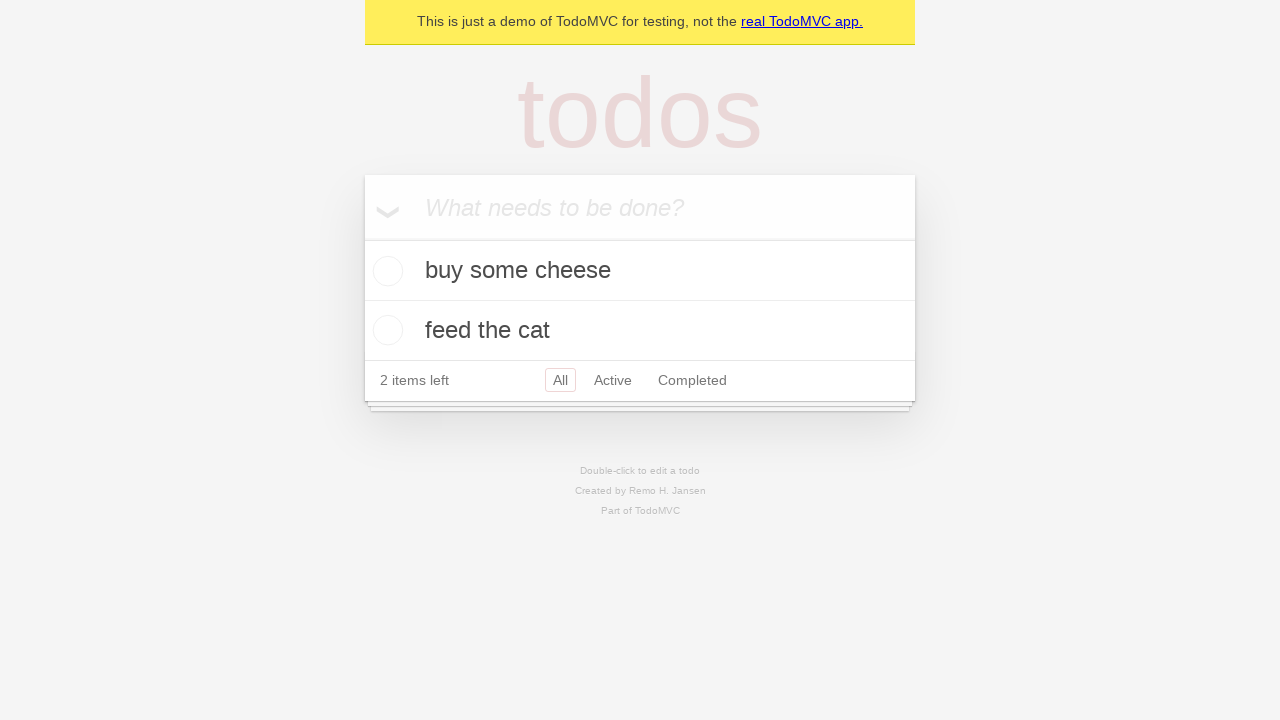

Filled todo input with 'book a doctors appointment' on internal:attr=[placeholder="What needs to be done?"i]
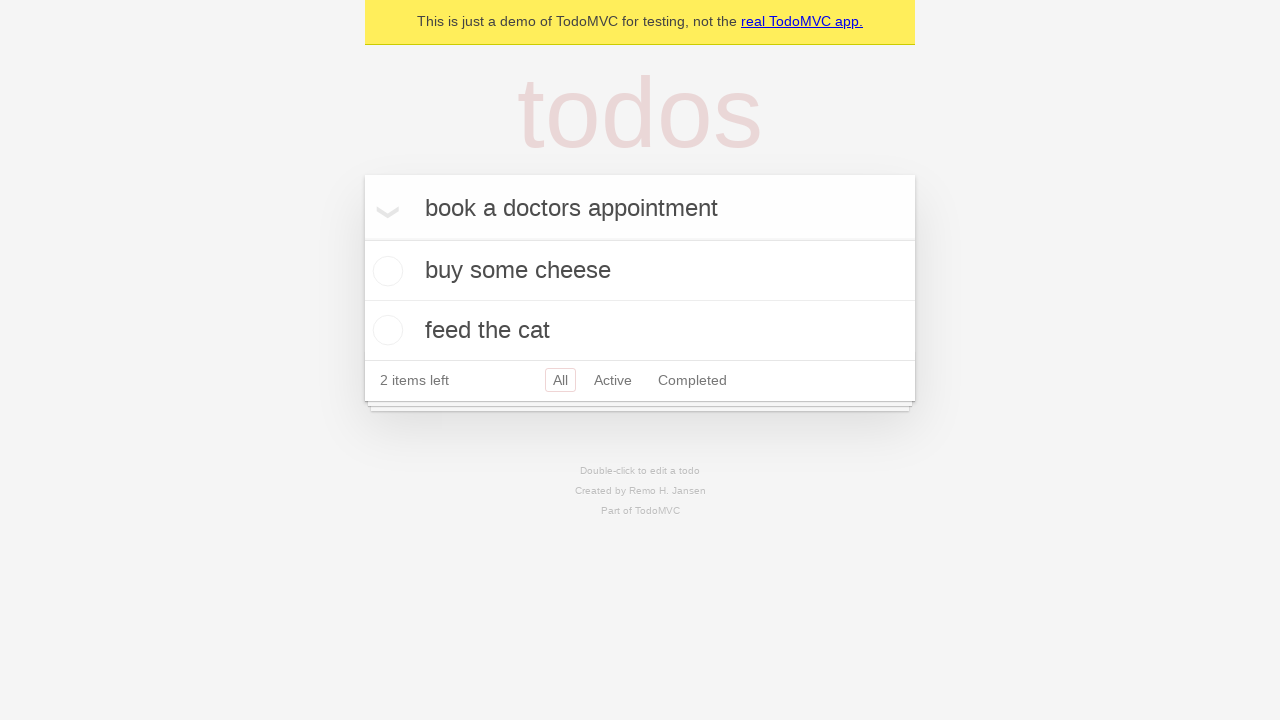

Pressed Enter to create third todo on internal:attr=[placeholder="What needs to be done?"i]
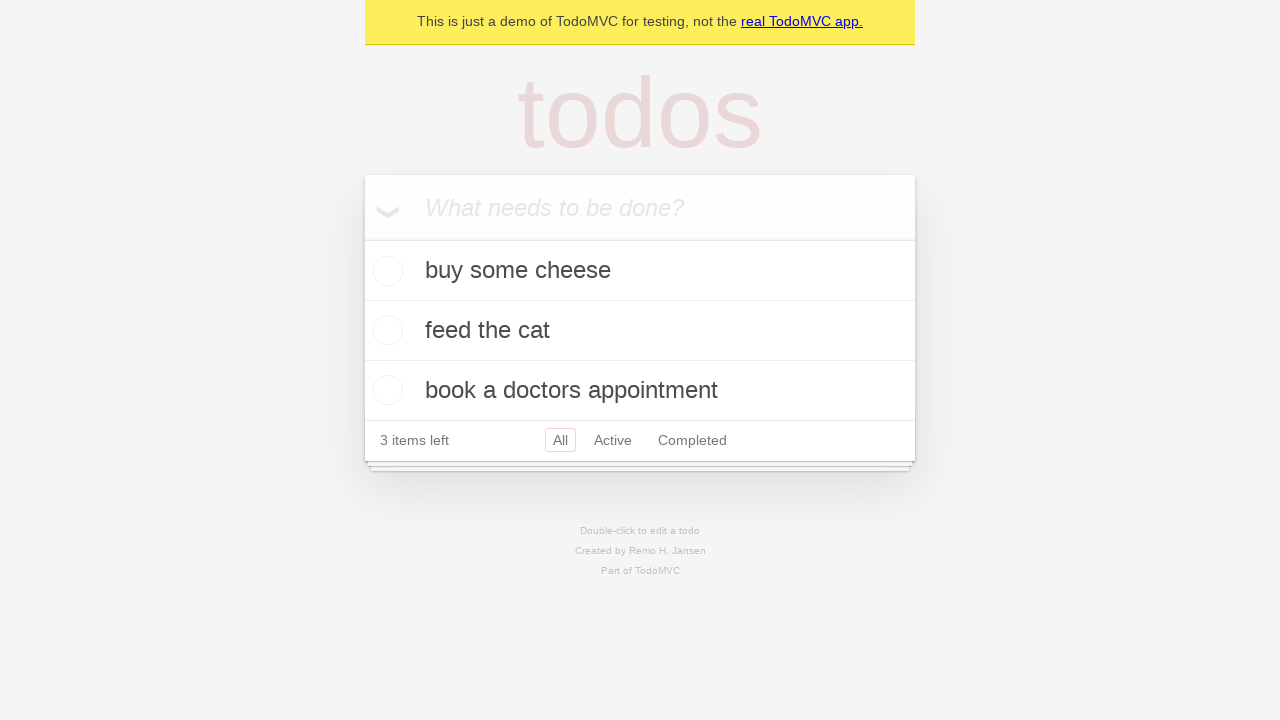

Checked the 'Mark all as complete' toggle at (362, 238) on internal:label="Mark all as complete"i
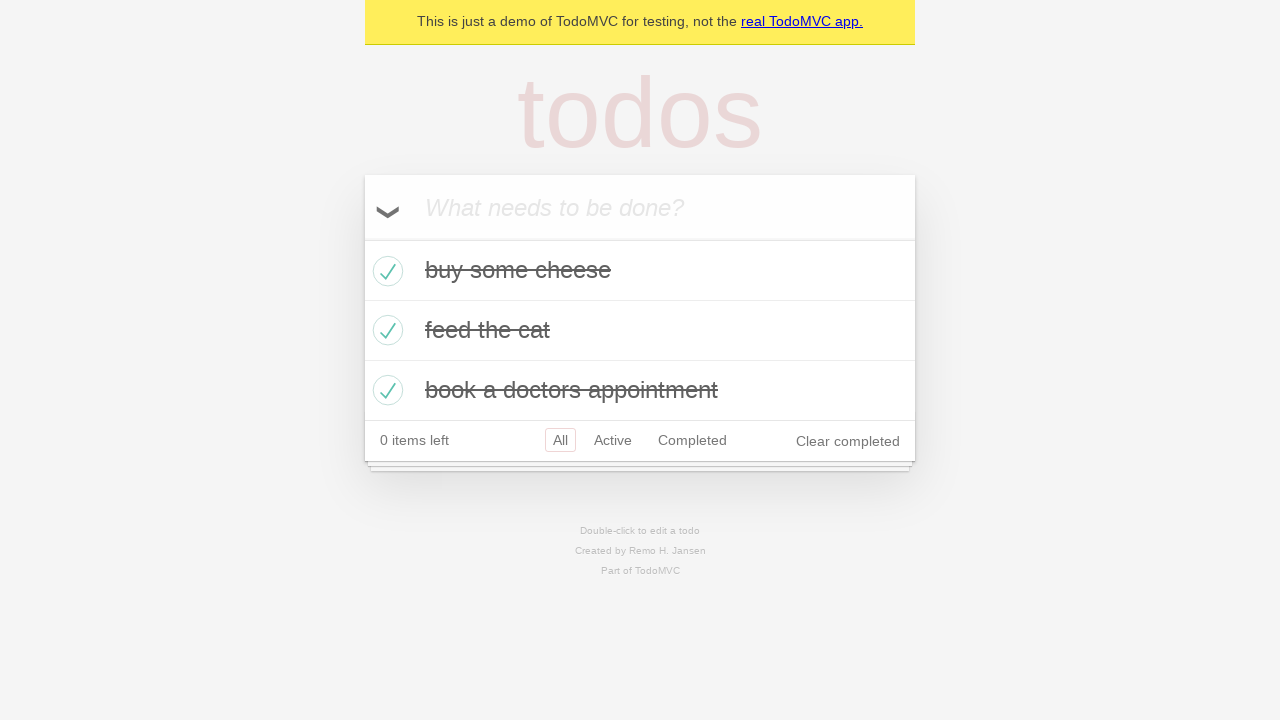

Unchecked the first todo item at (385, 271) on internal:testid=[data-testid="todo-item"s] >> nth=0 >> internal:role=checkbox
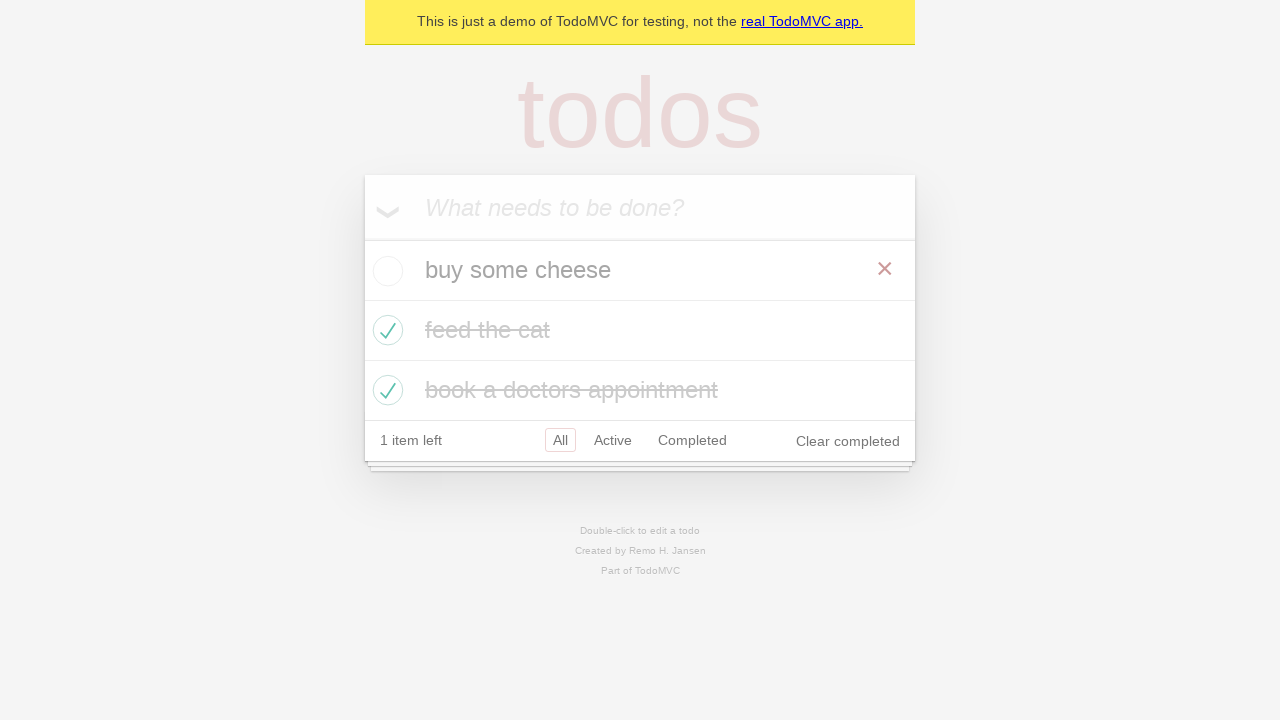

Checked the first todo item again at (385, 271) on internal:testid=[data-testid="todo-item"s] >> nth=0 >> internal:role=checkbox
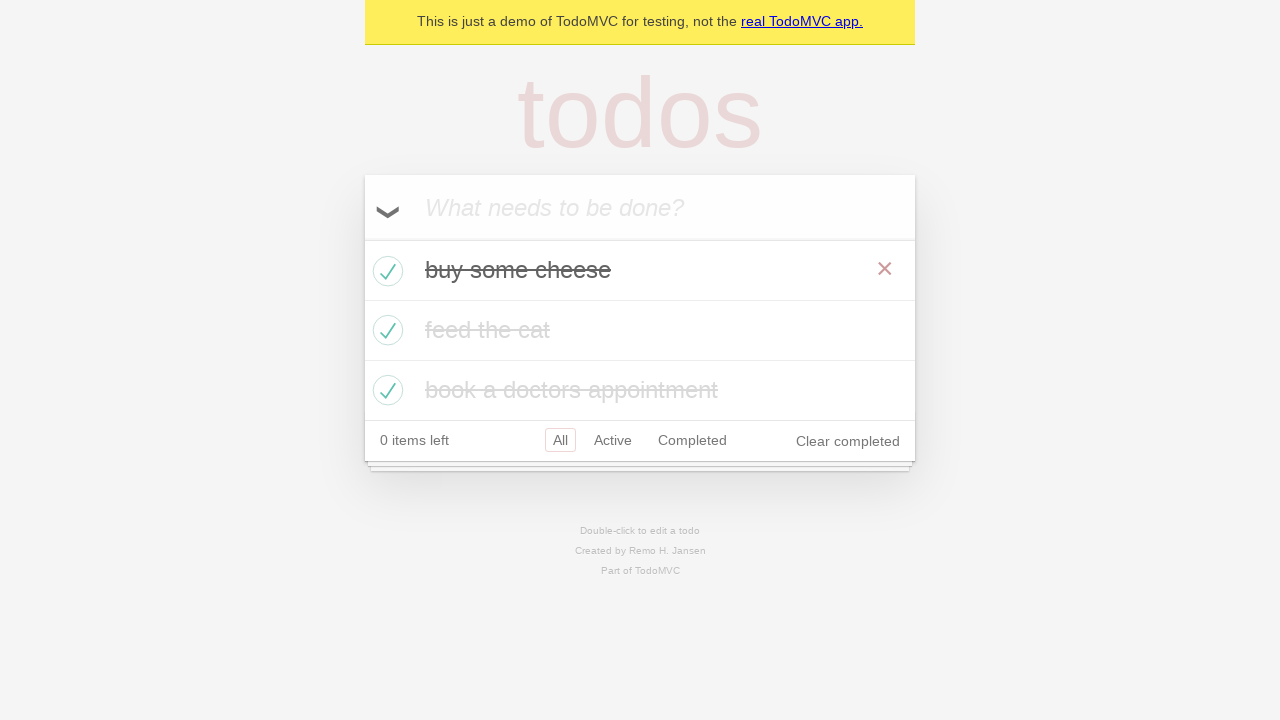

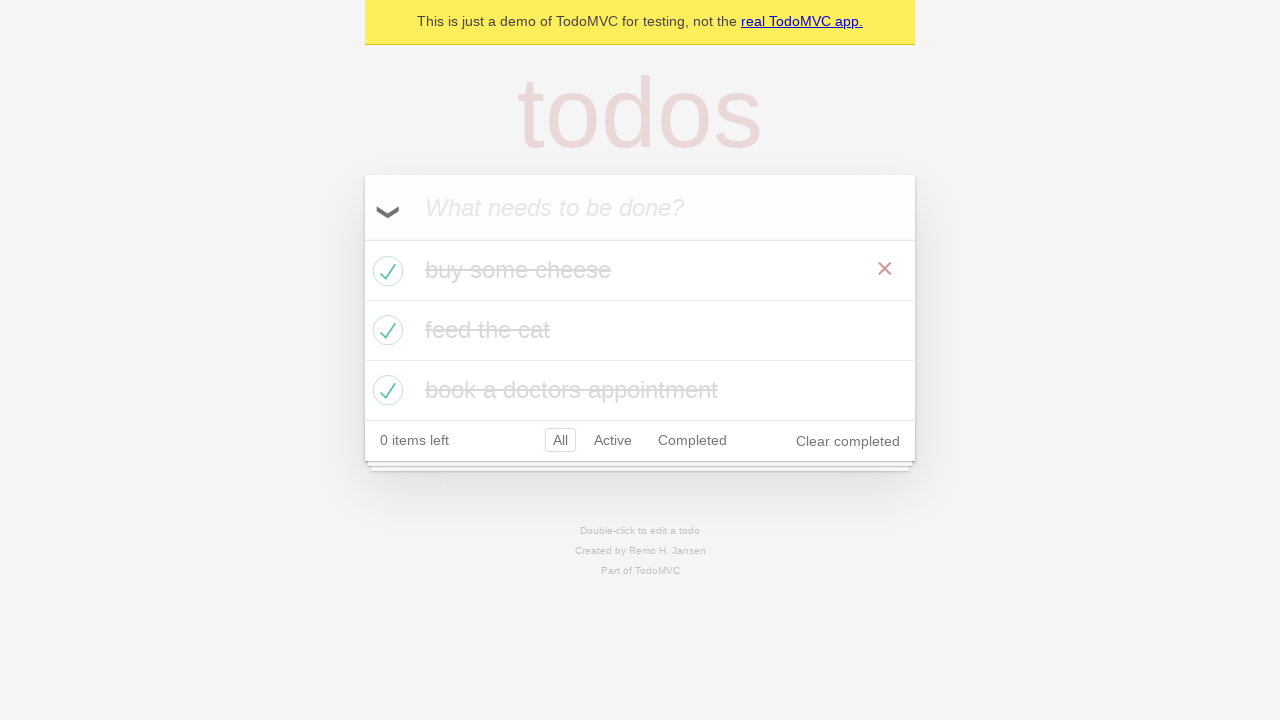